Tests selecting different options from a dropdown using various selection methods

Starting URL: https://bonigarcia.dev/selenium-webdriver-java/

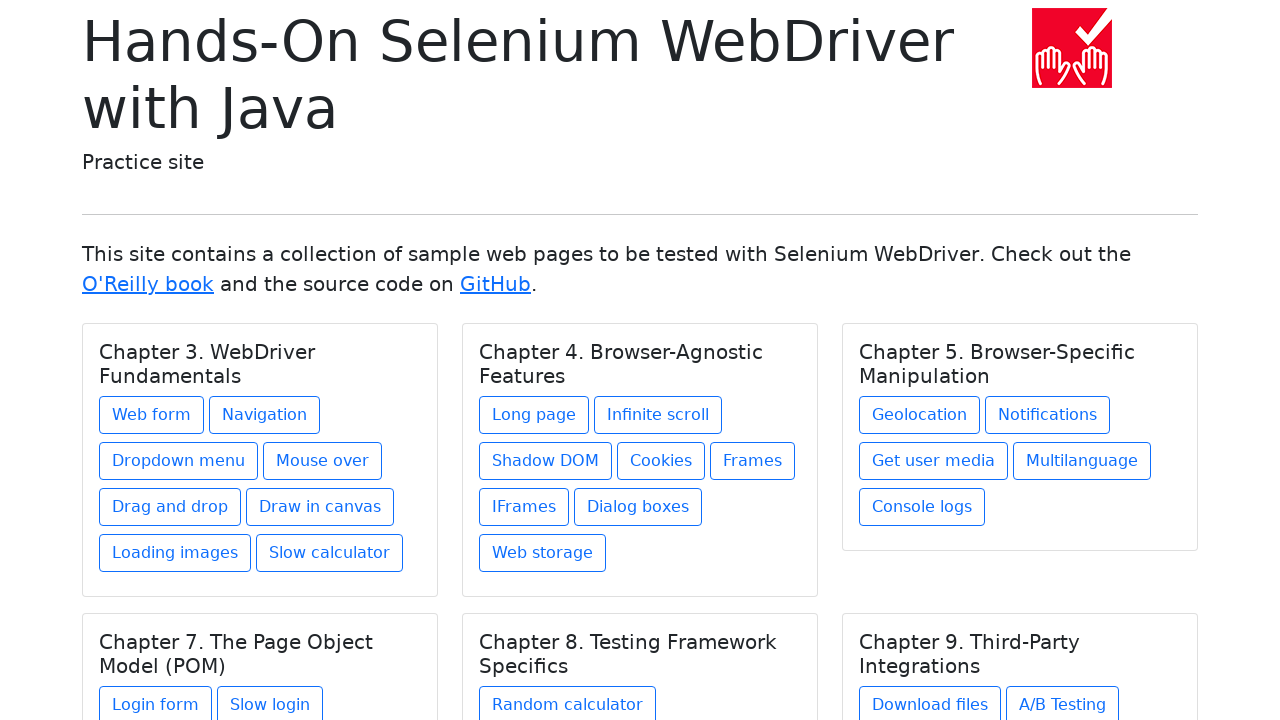

Clicked on web-form link at (152, 415) on a[href='web-form.html']
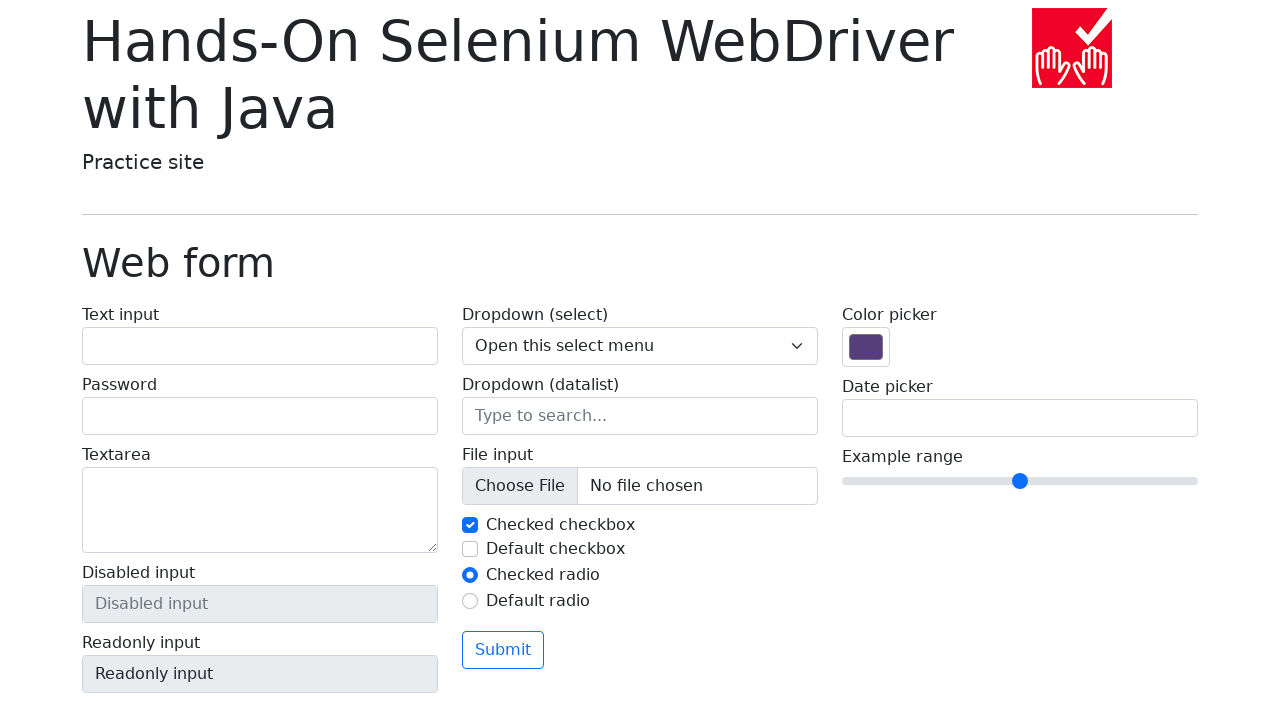

Selected option 'One' by visible text from dropdown on select[name='my-select']
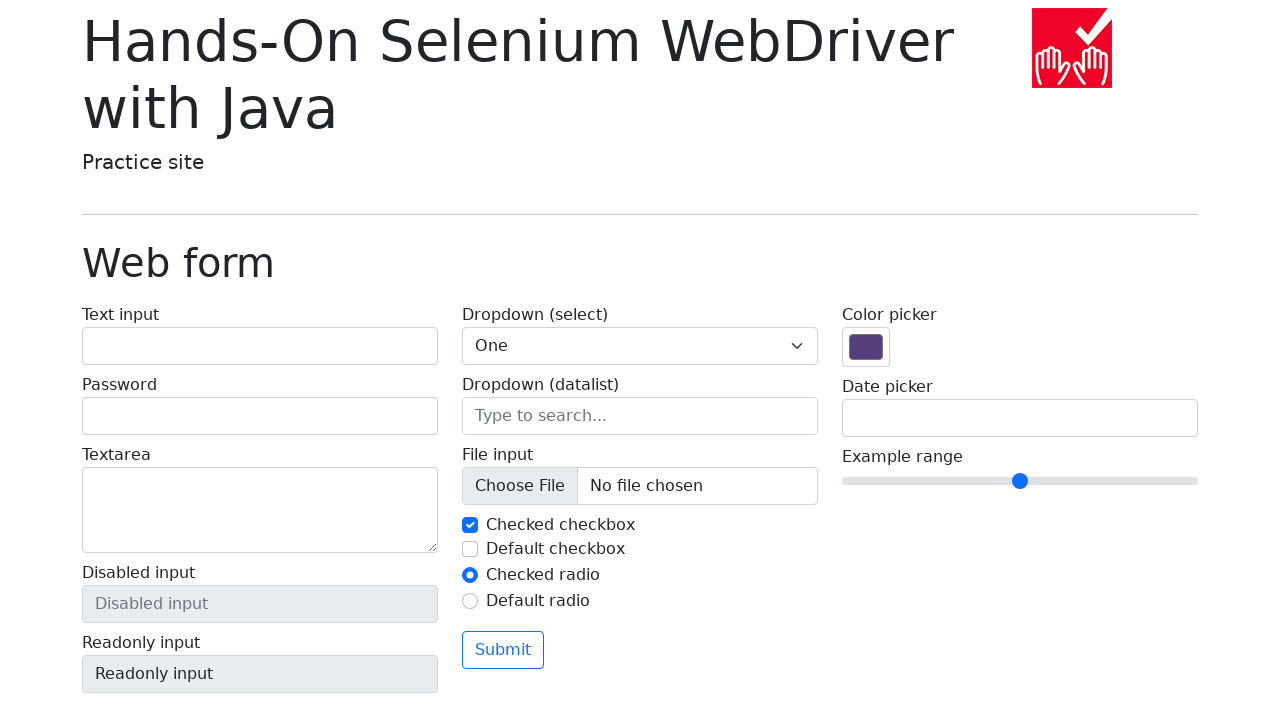

Asserted that selected value is '1'
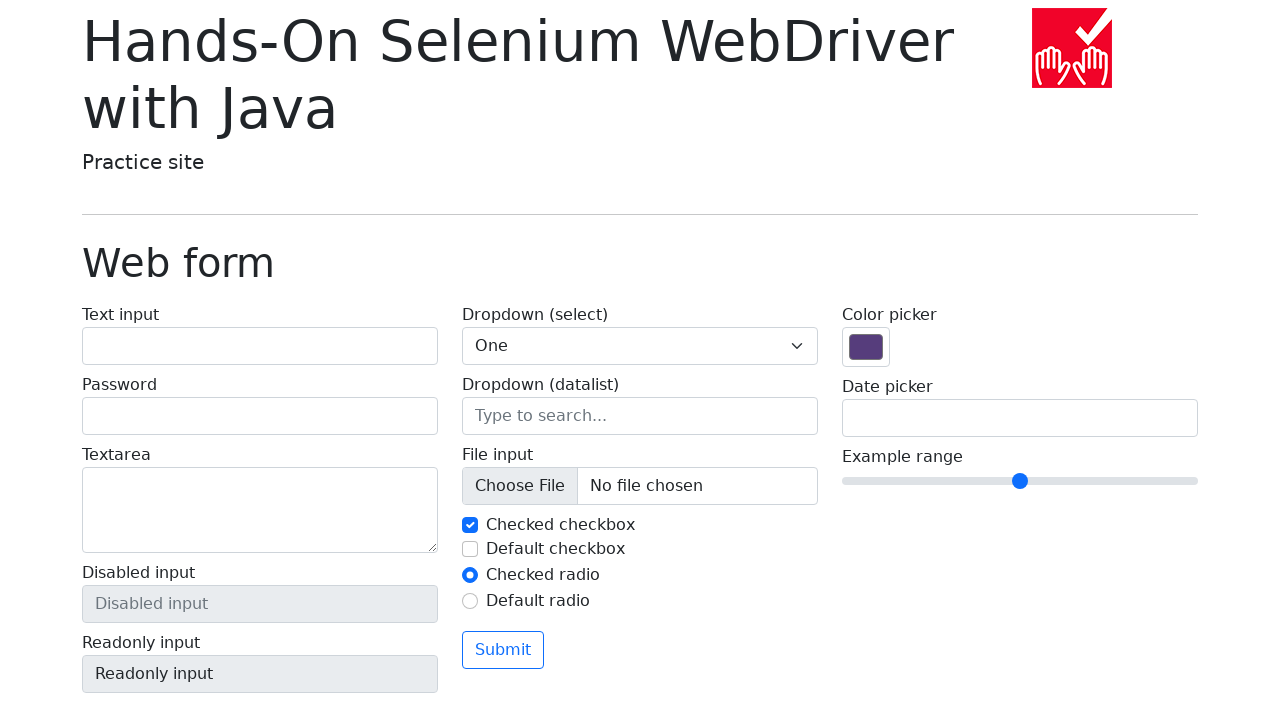

Selected option with value '2' from dropdown on select[name='my-select']
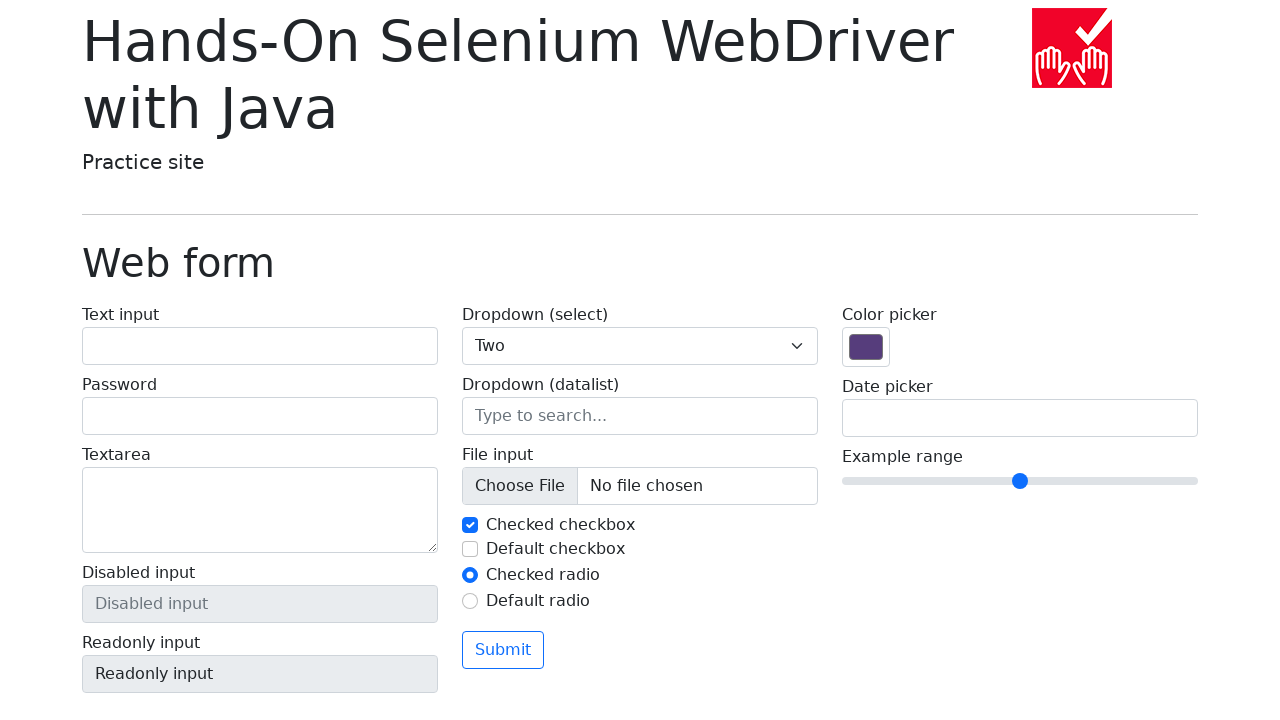

Asserted that selected value is '2'
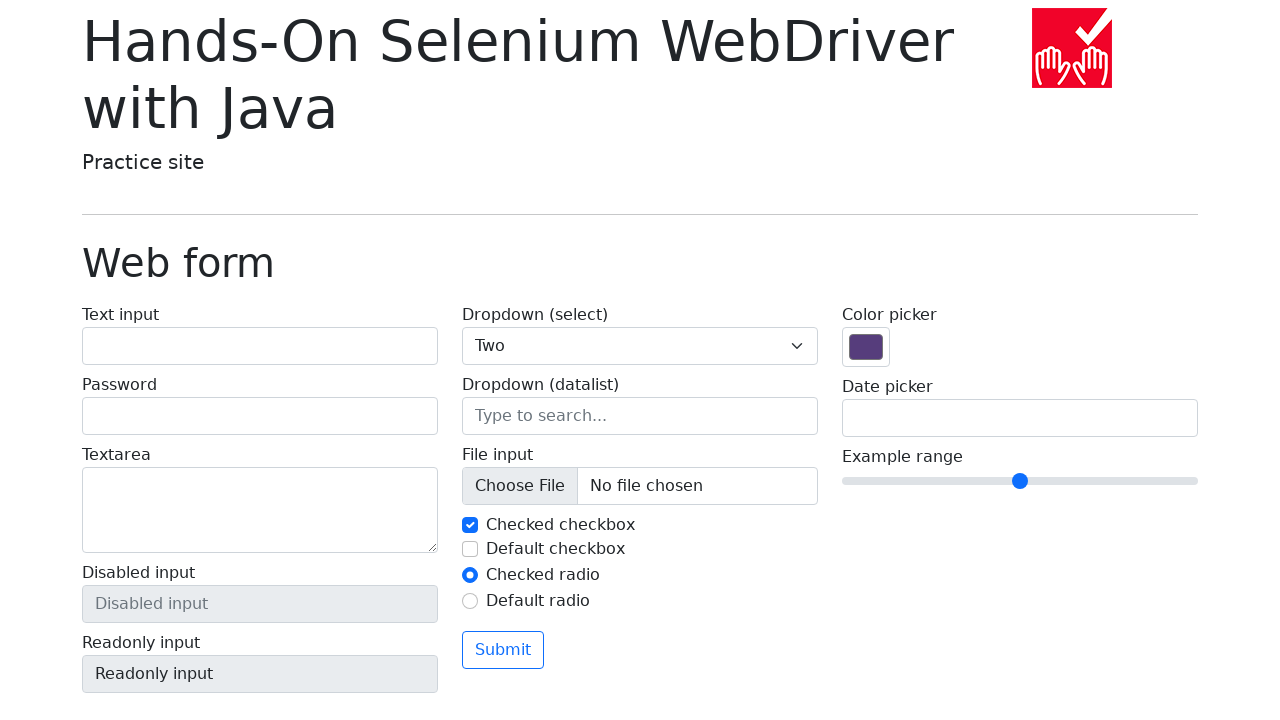

Selected option at index 3 ('Three') from dropdown on select[name='my-select']
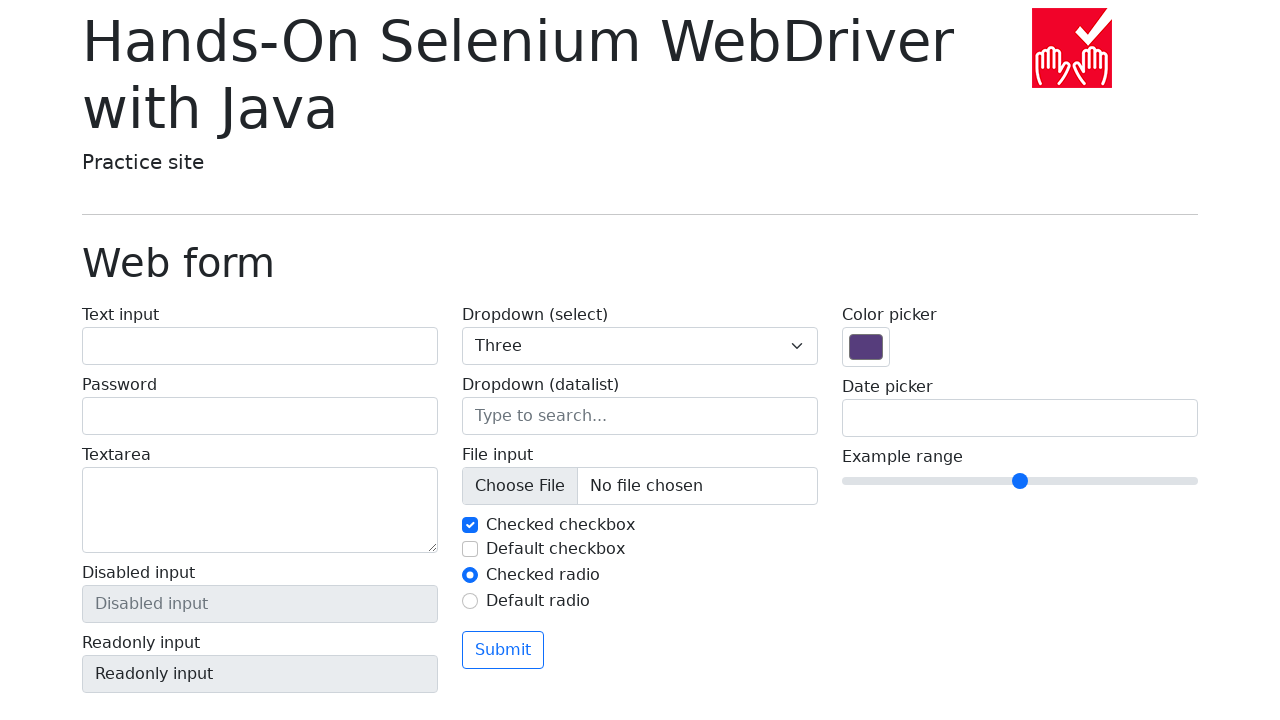

Asserted that selected value is '3'
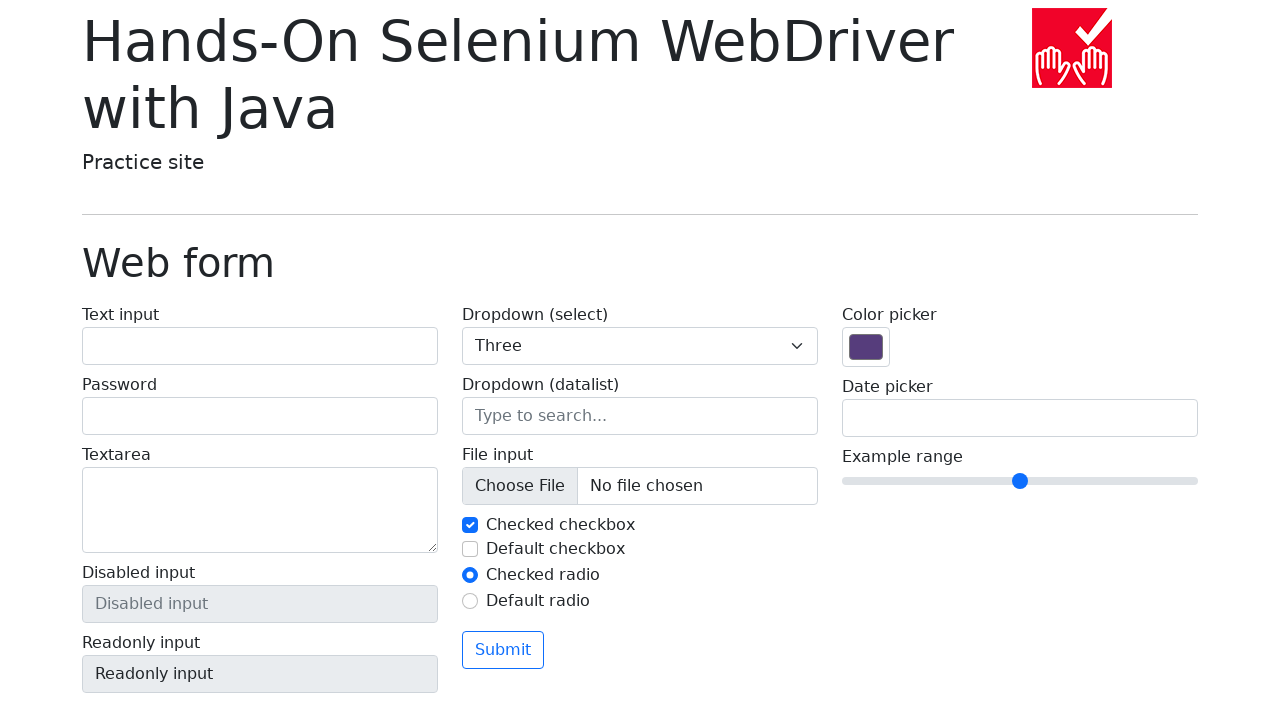

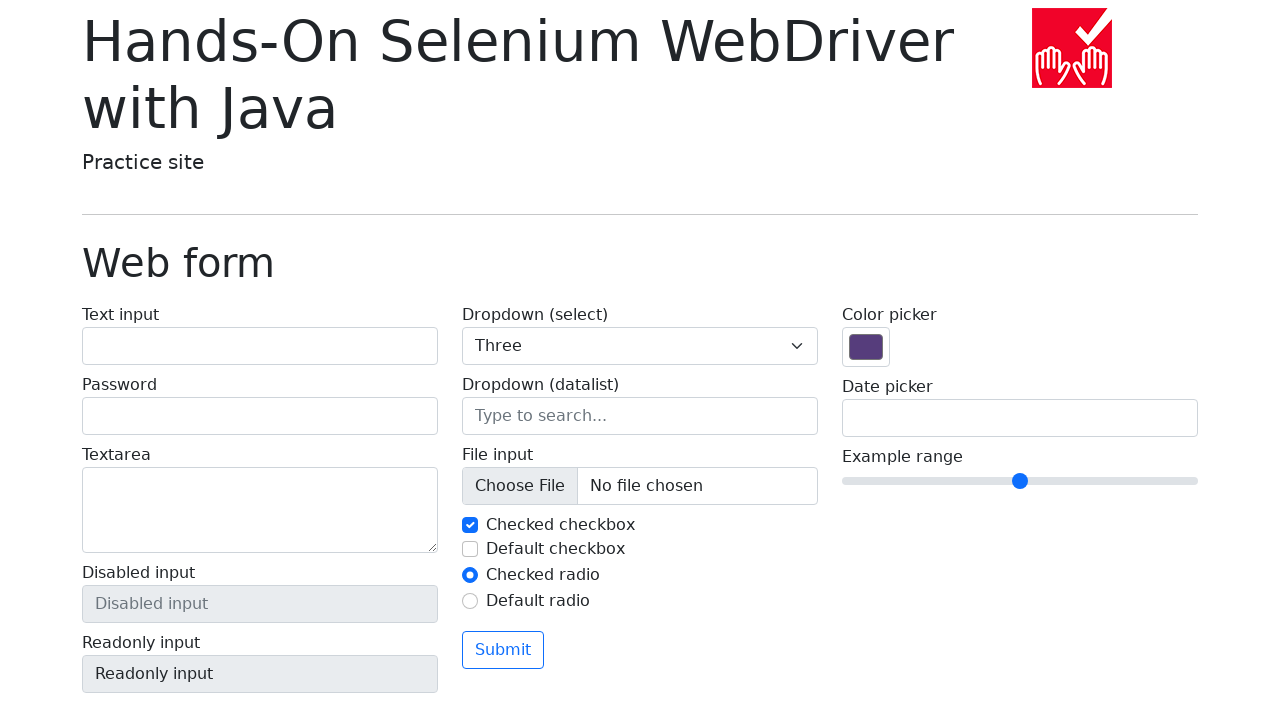